Tests drag and drop functionality by swapping two column elements and verifying their positions changed

Starting URL: https://the-internet.herokuapp.com/drag_and_drop

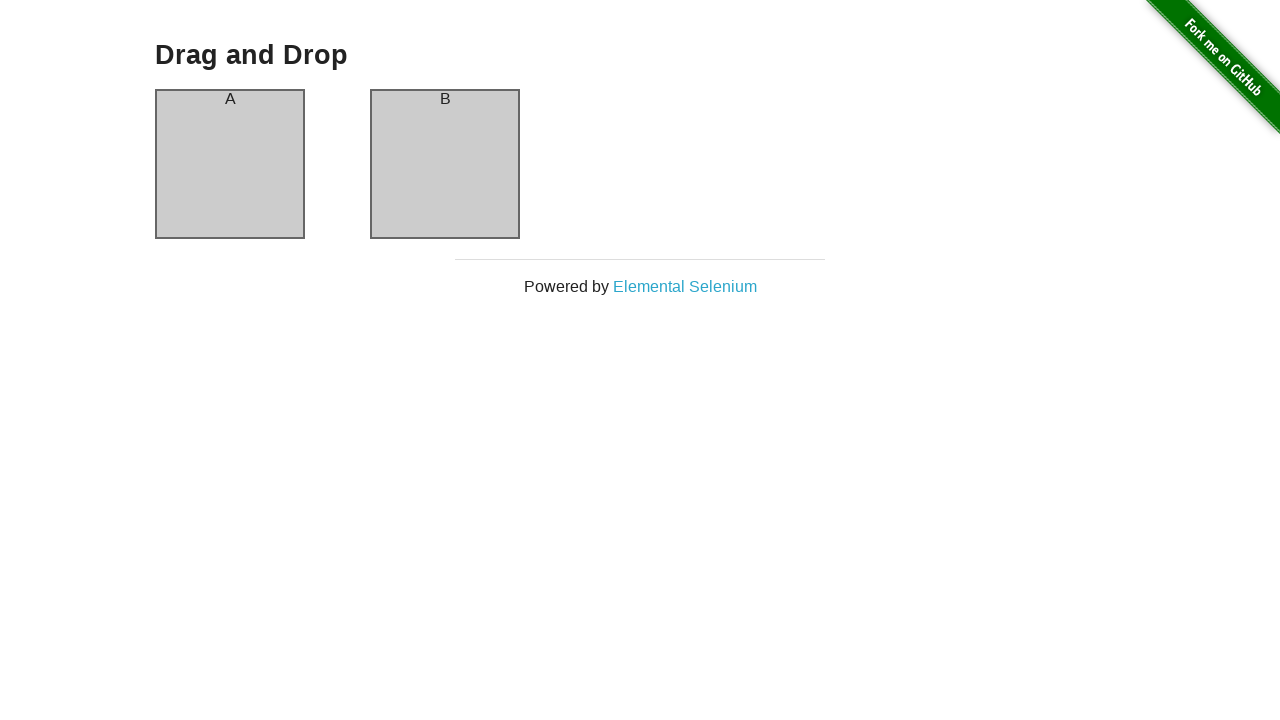

Waited for column A element to be visible
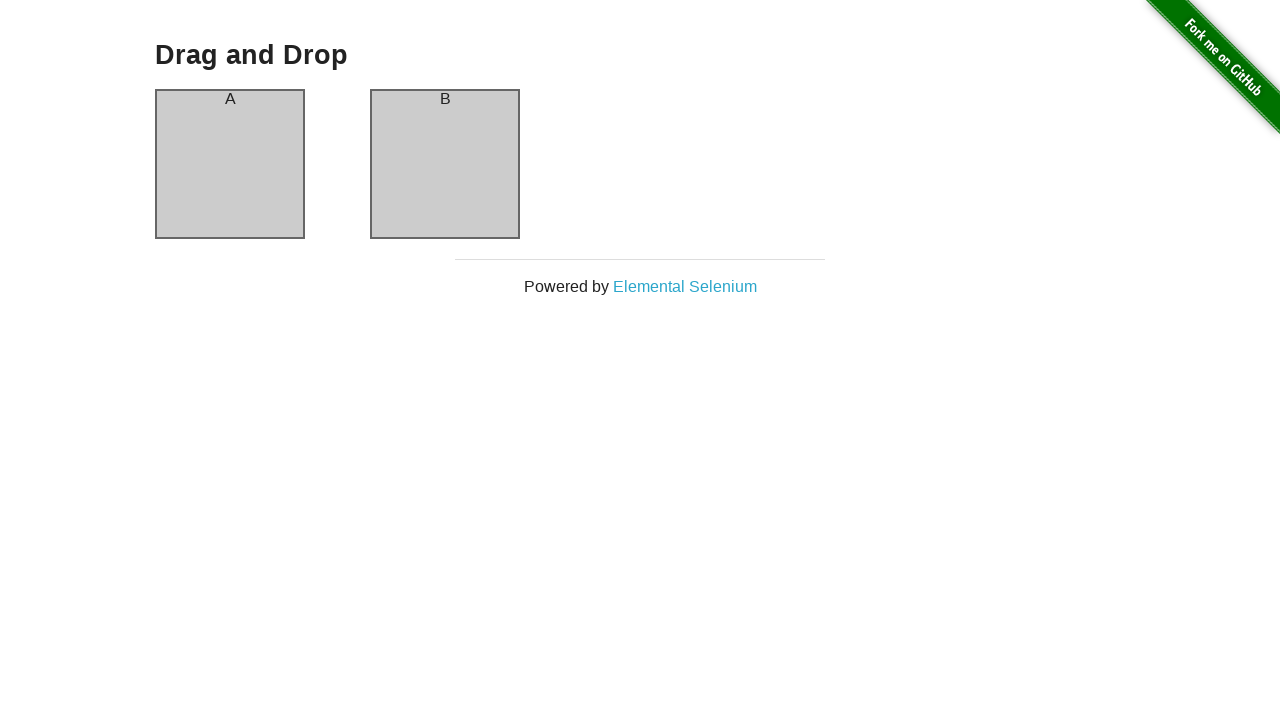

Waited for column B element to be visible
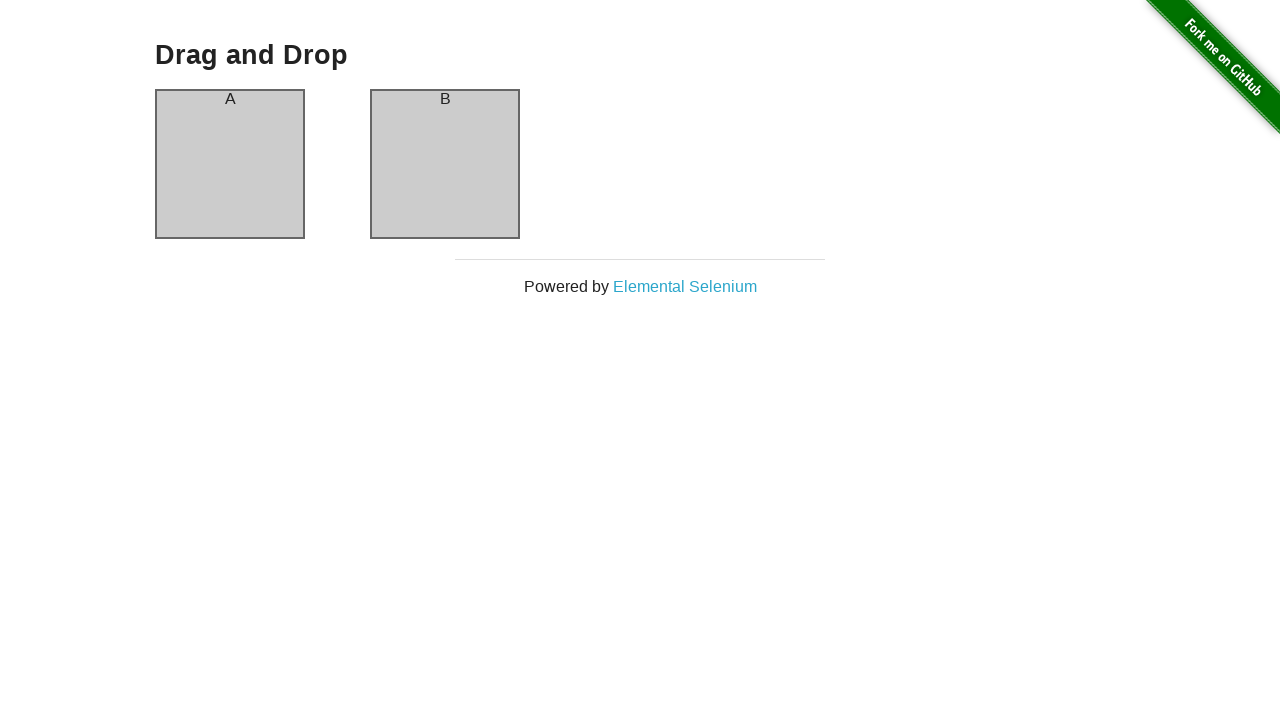

Located source column A element
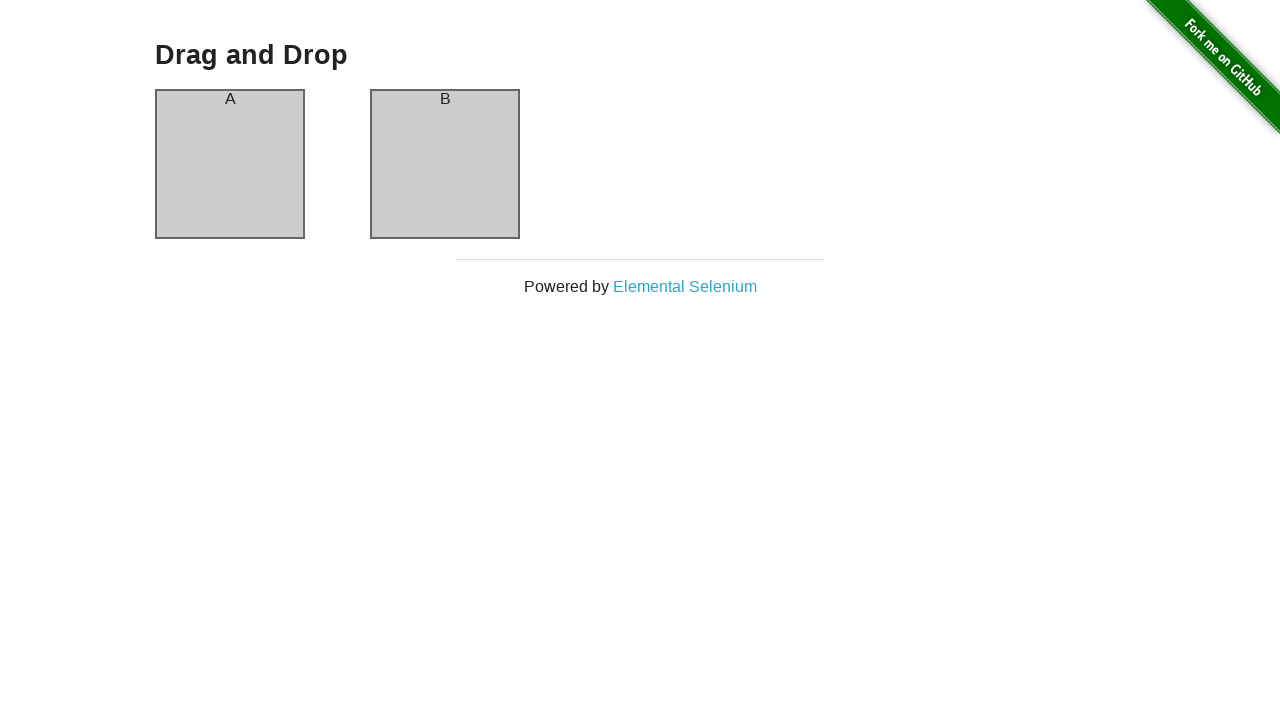

Located target column B element
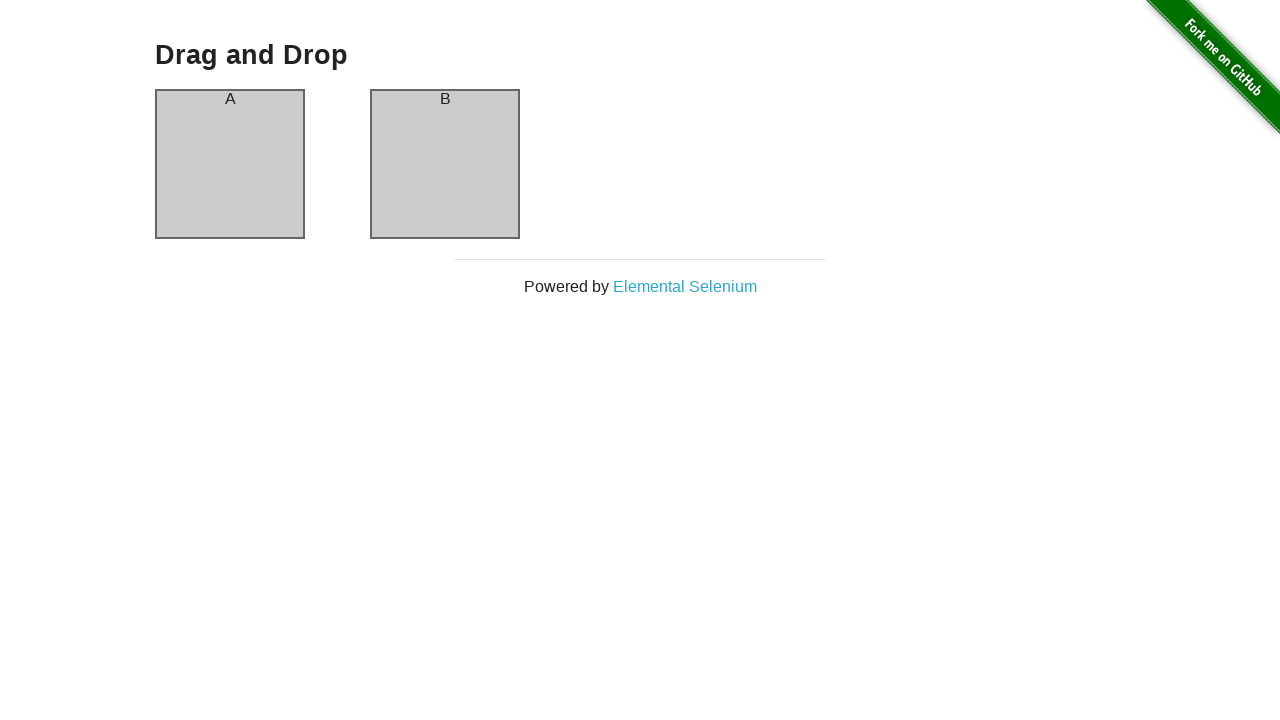

Dragged column A to column B to initiate swap at (445, 164)
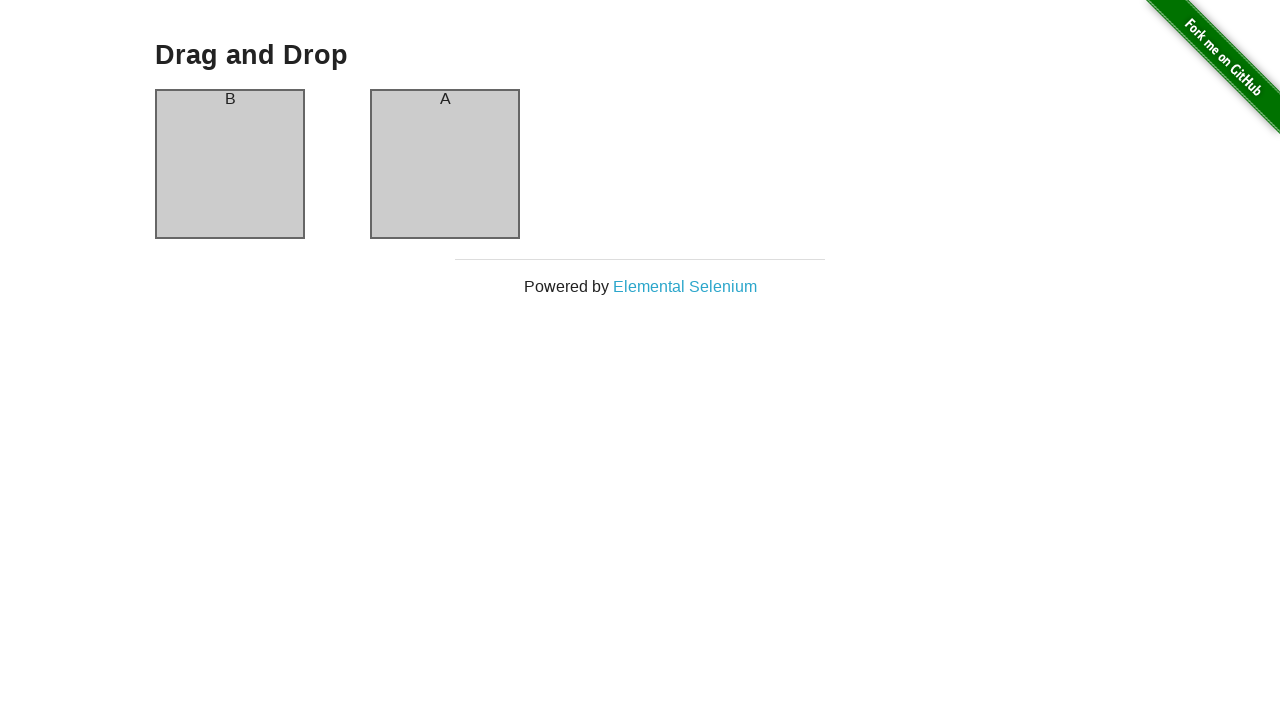

Waited 1 second for drag and drop animation to complete
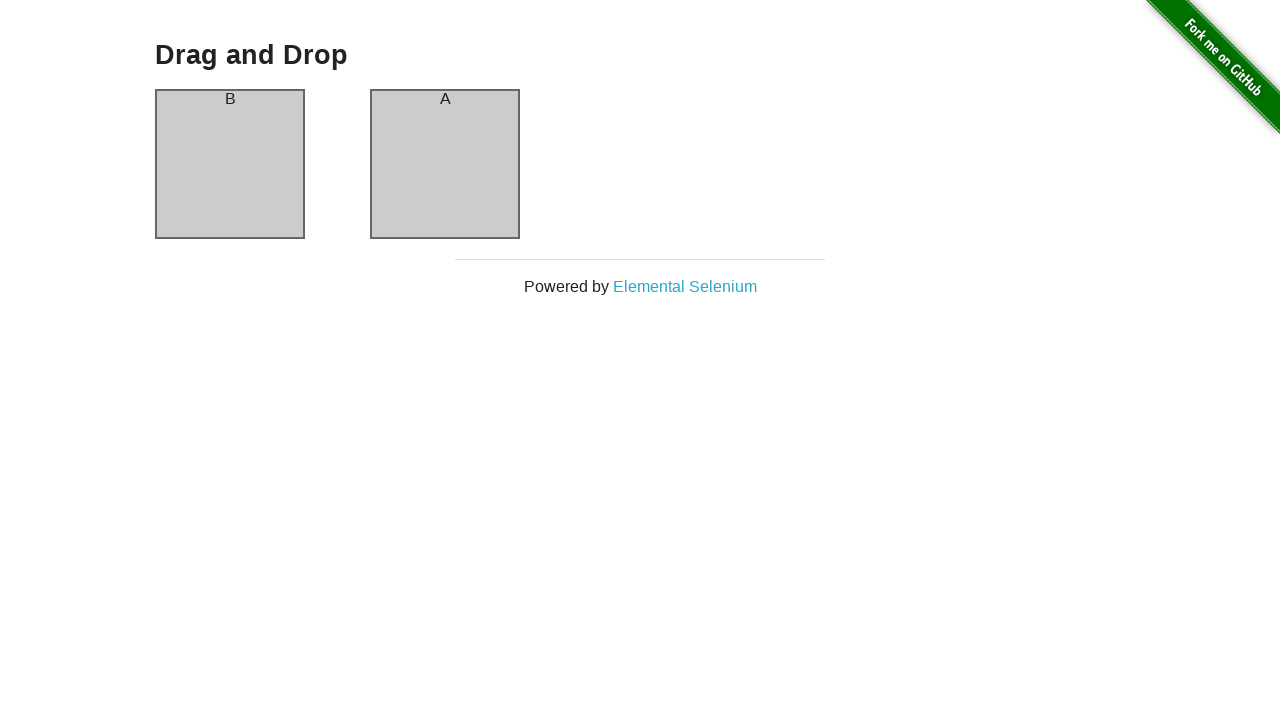

Retrieved text content from column B to verify swap
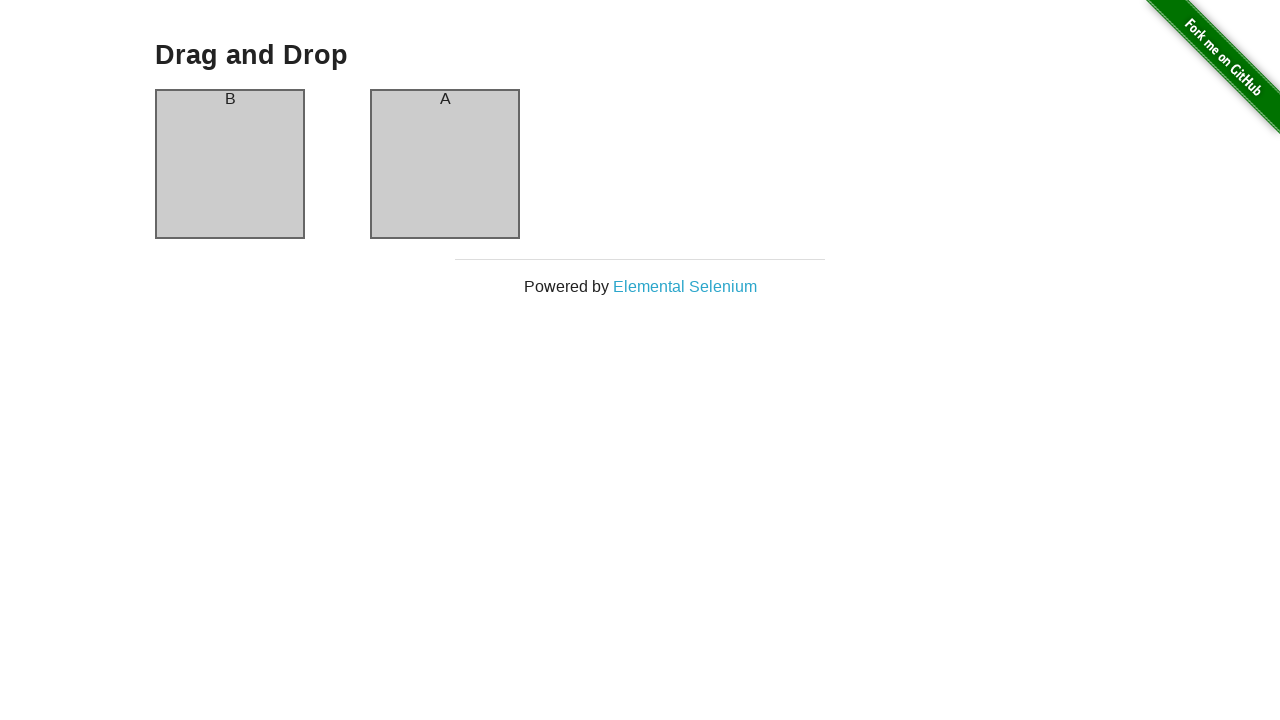

Verified that column B now contains 'A' - swap successful
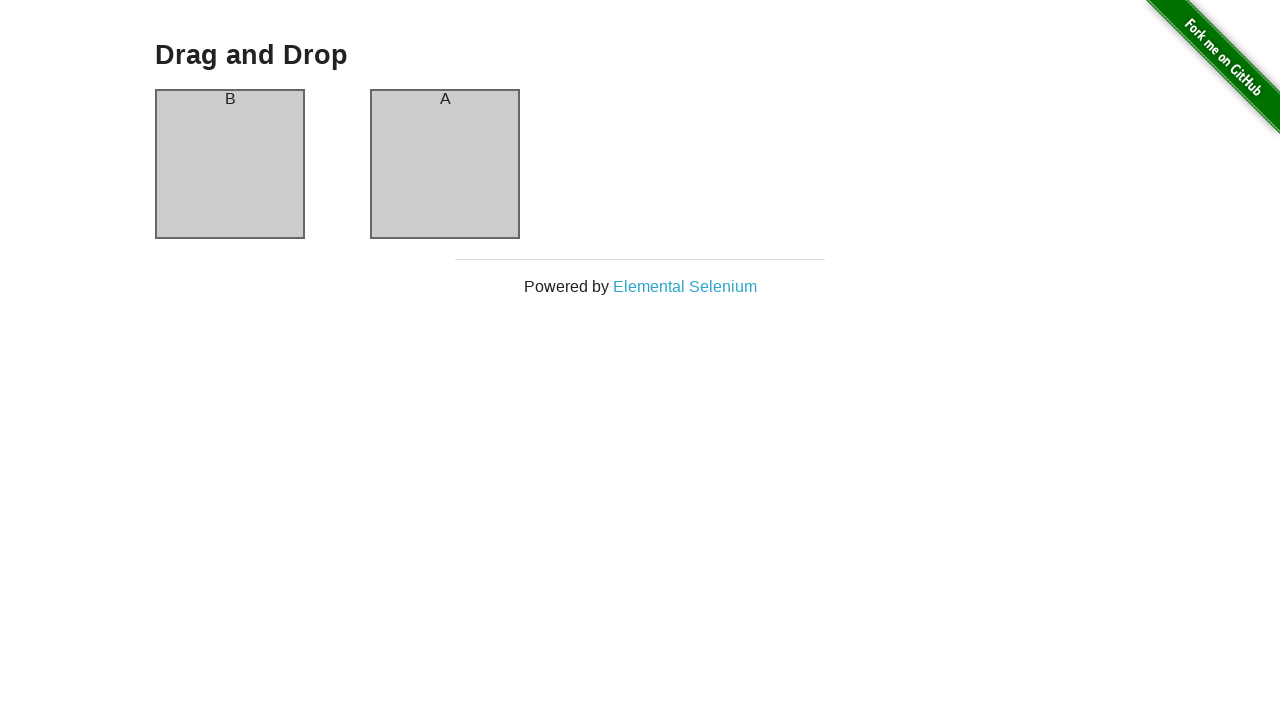

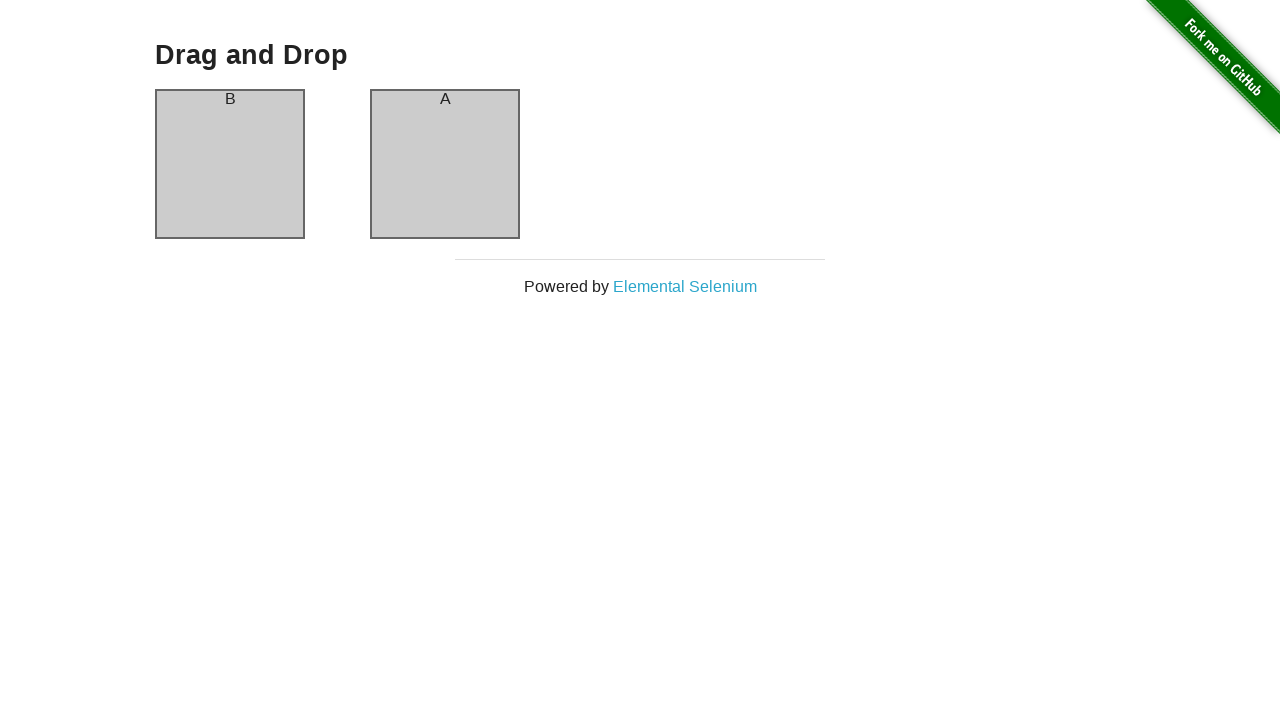